Navigates to the Demoblaze demo e-commerce site and verifies that product devices are displayed on the homepage by waiting for the product listing to load.

Starting URL: https://www.demoblaze.com/

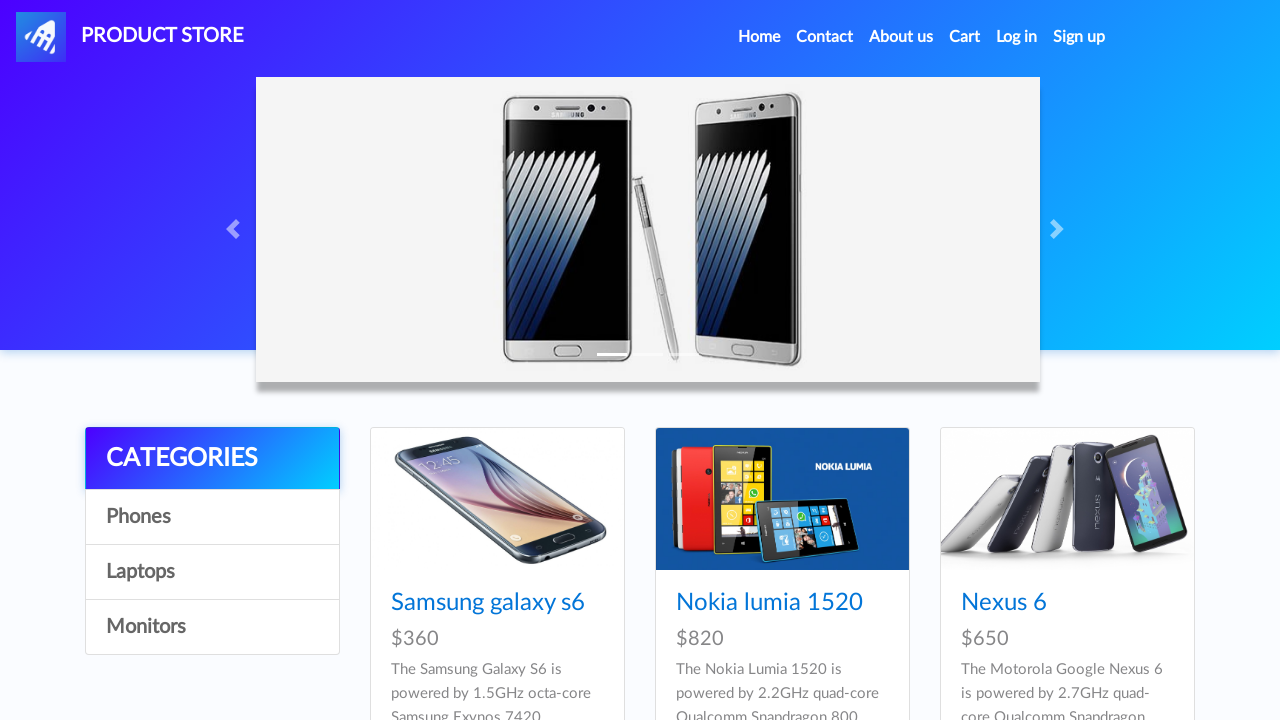

Waited for product listing to load on Demoblaze homepage
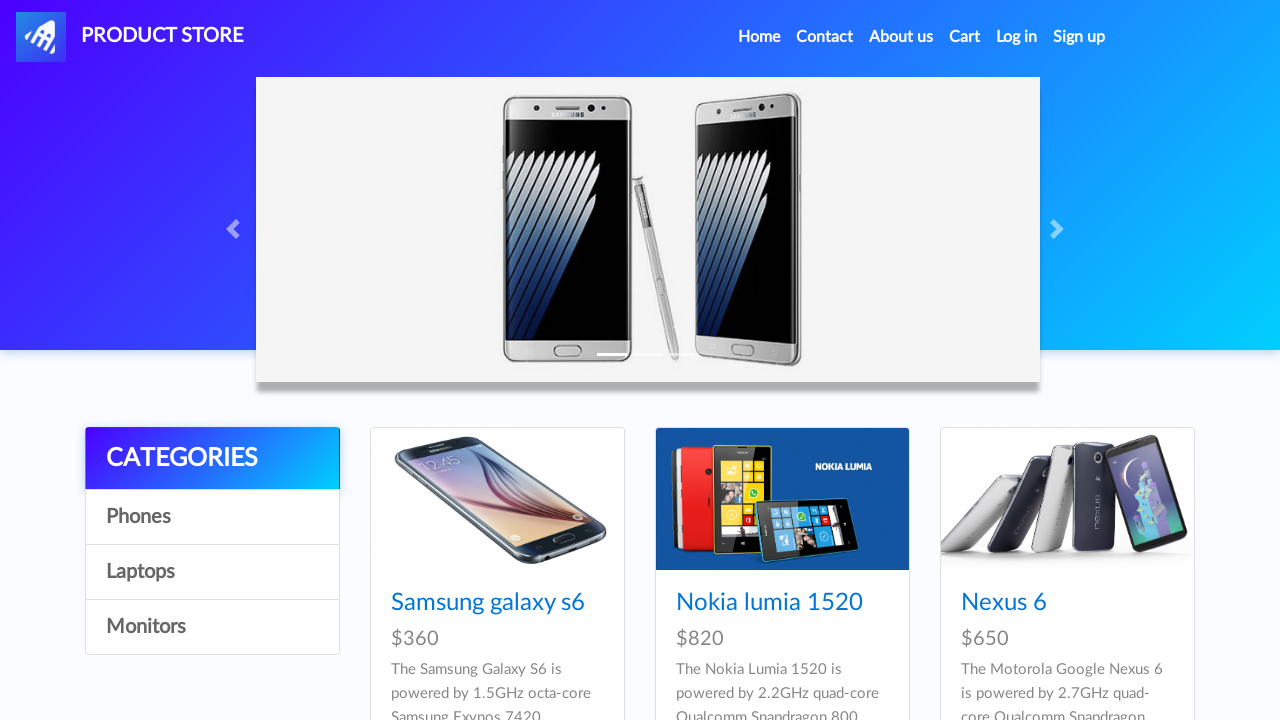

Located product elements on the page
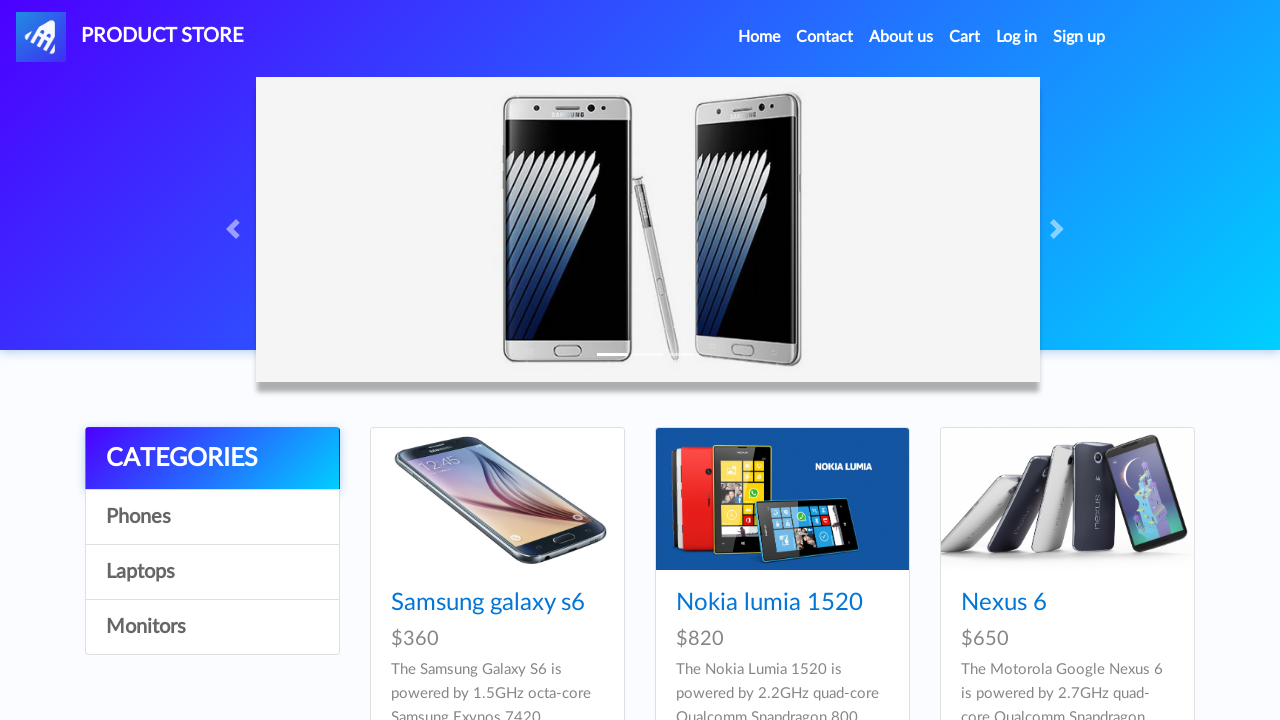

Verified that the first product is visible on the homepage
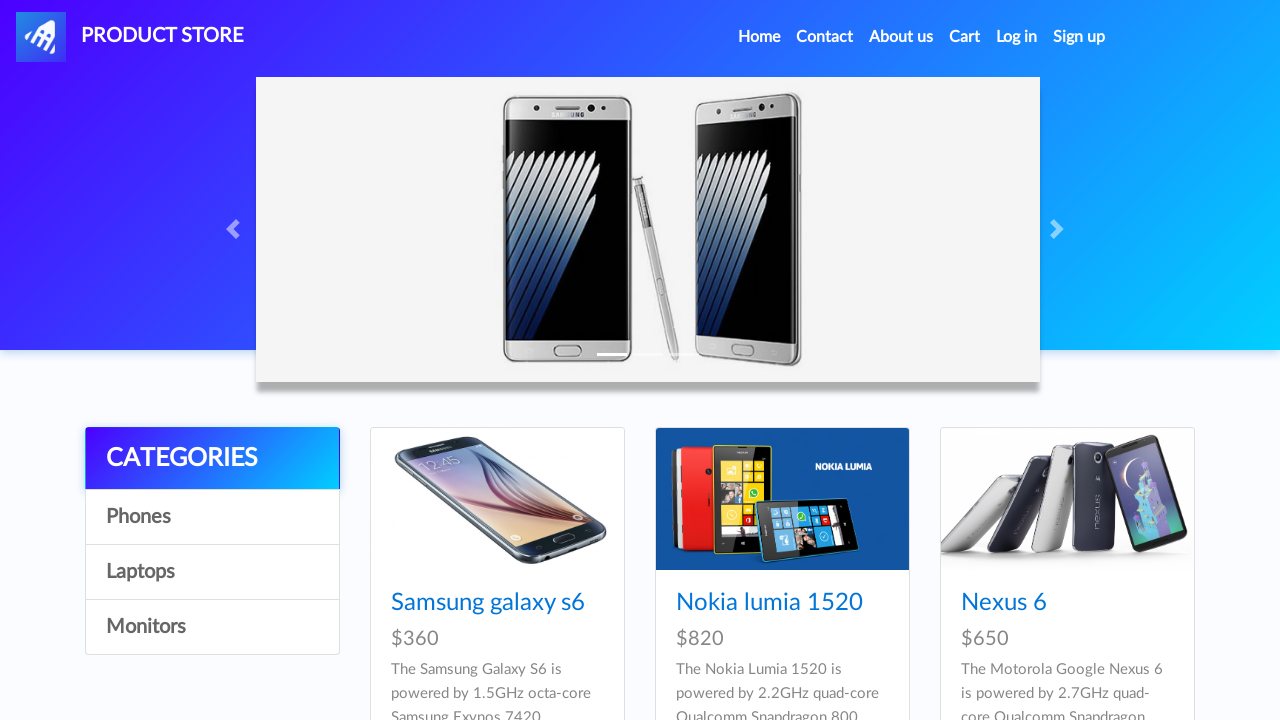

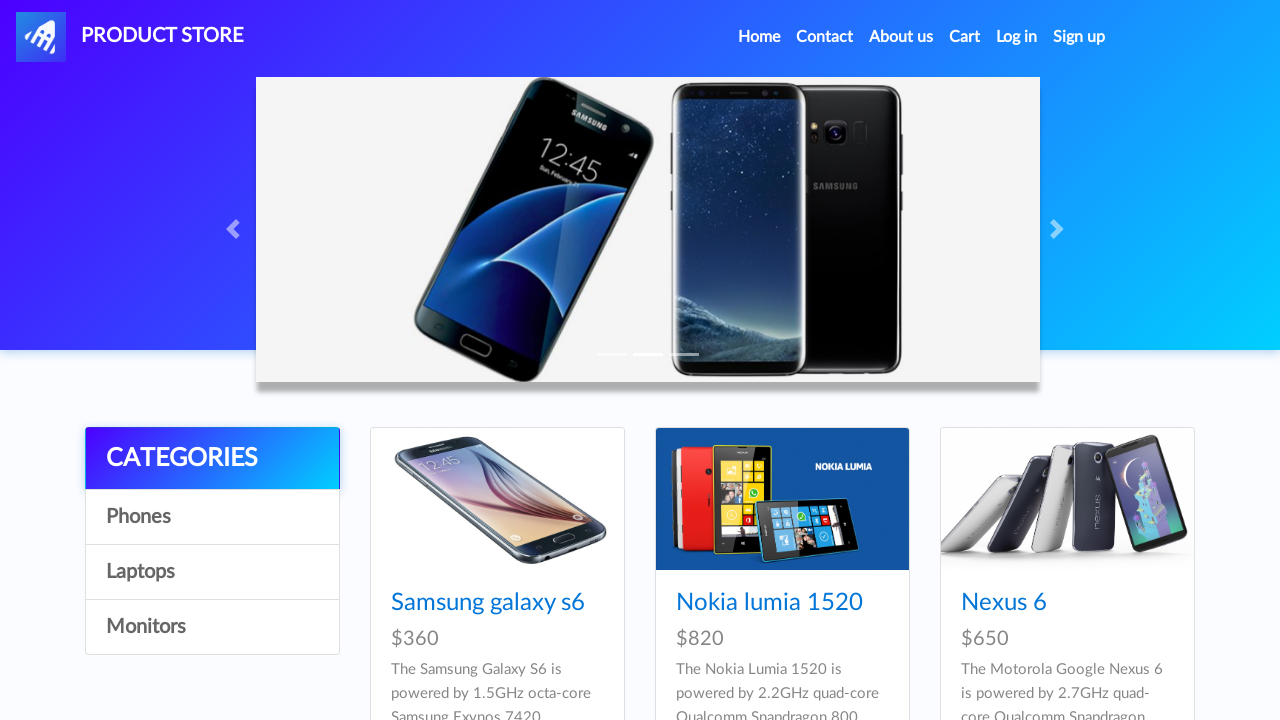